Tests filling out a practice form on demoqa.com by entering first name, last name, email, and phone number fields

Starting URL: https://demoqa.com/automation-practice-form

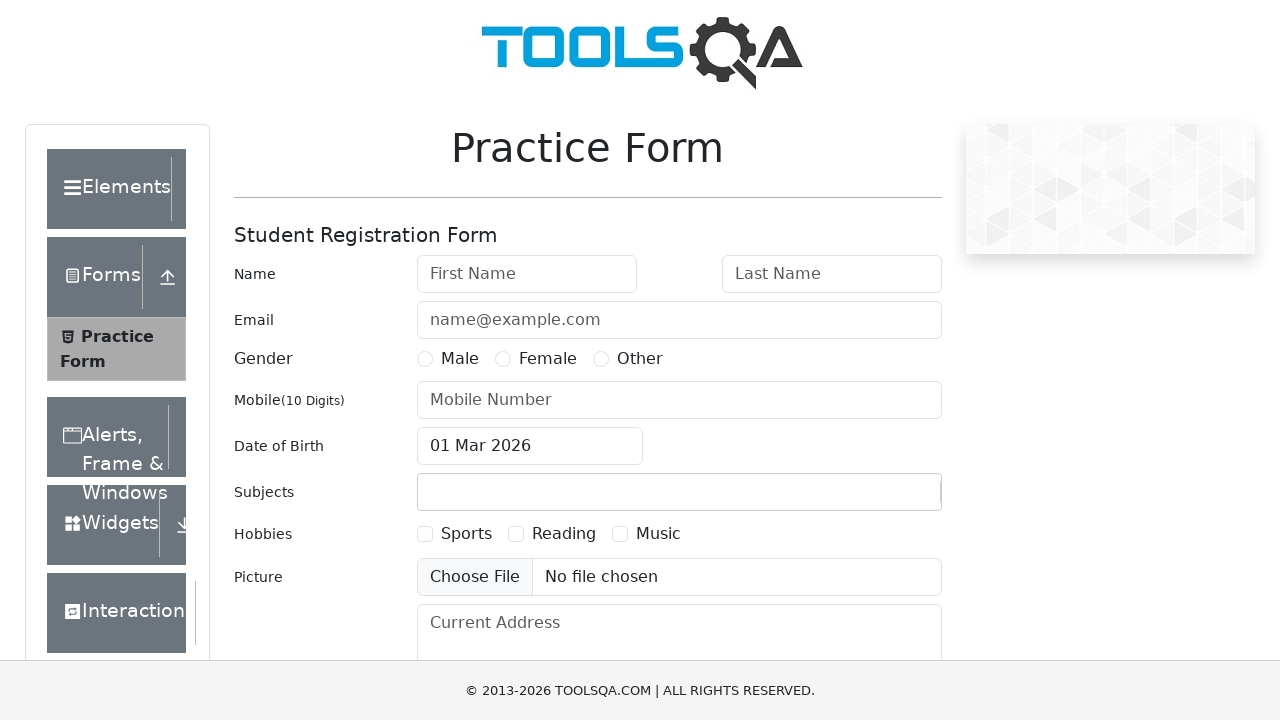

Navigated to DemoQA automation practice form
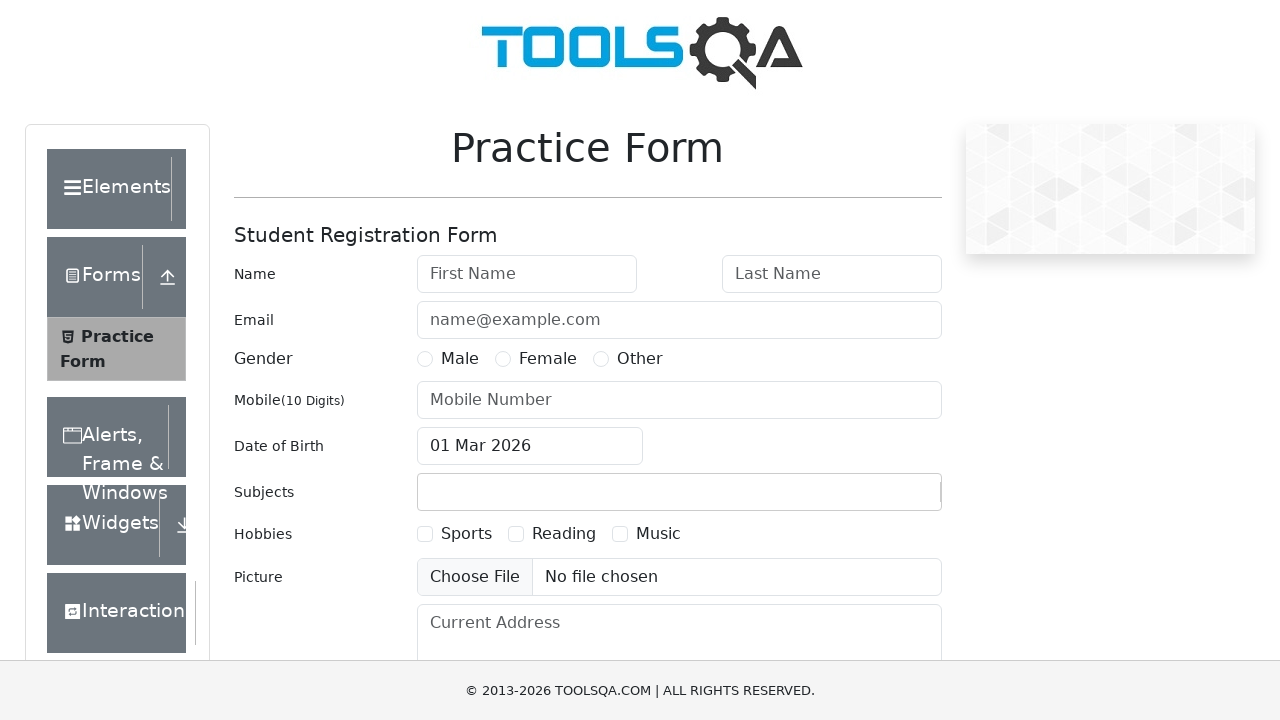

Filled first name field with 'Marcus' on #firstName
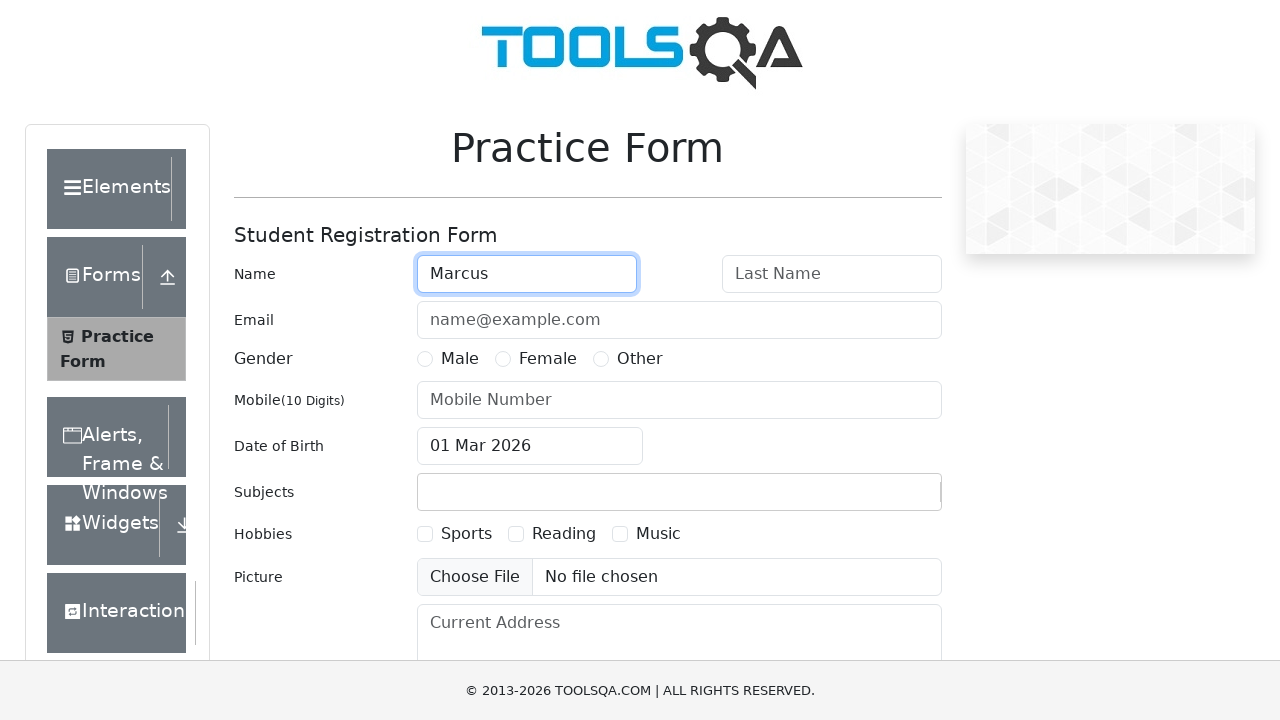

Filled last name field with 'Rodriguez' on #lastName
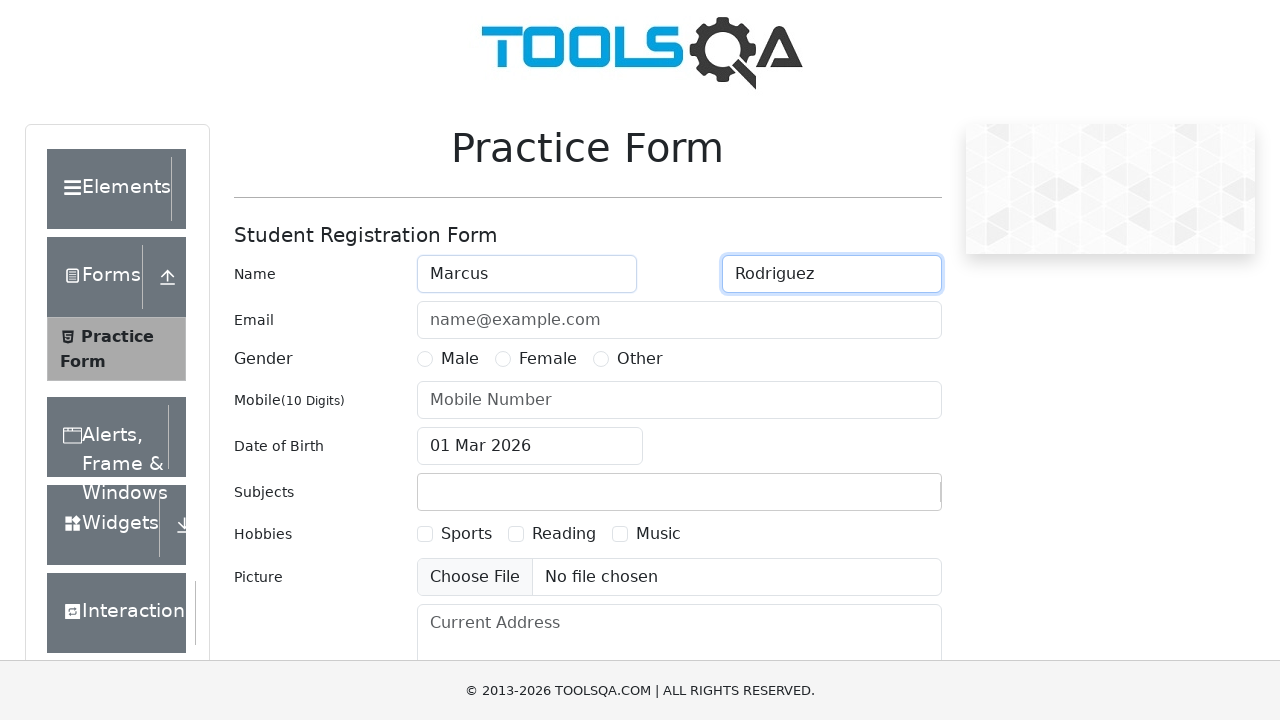

Filled email field with 'marcus.rodriguez@example.com' on #userEmail
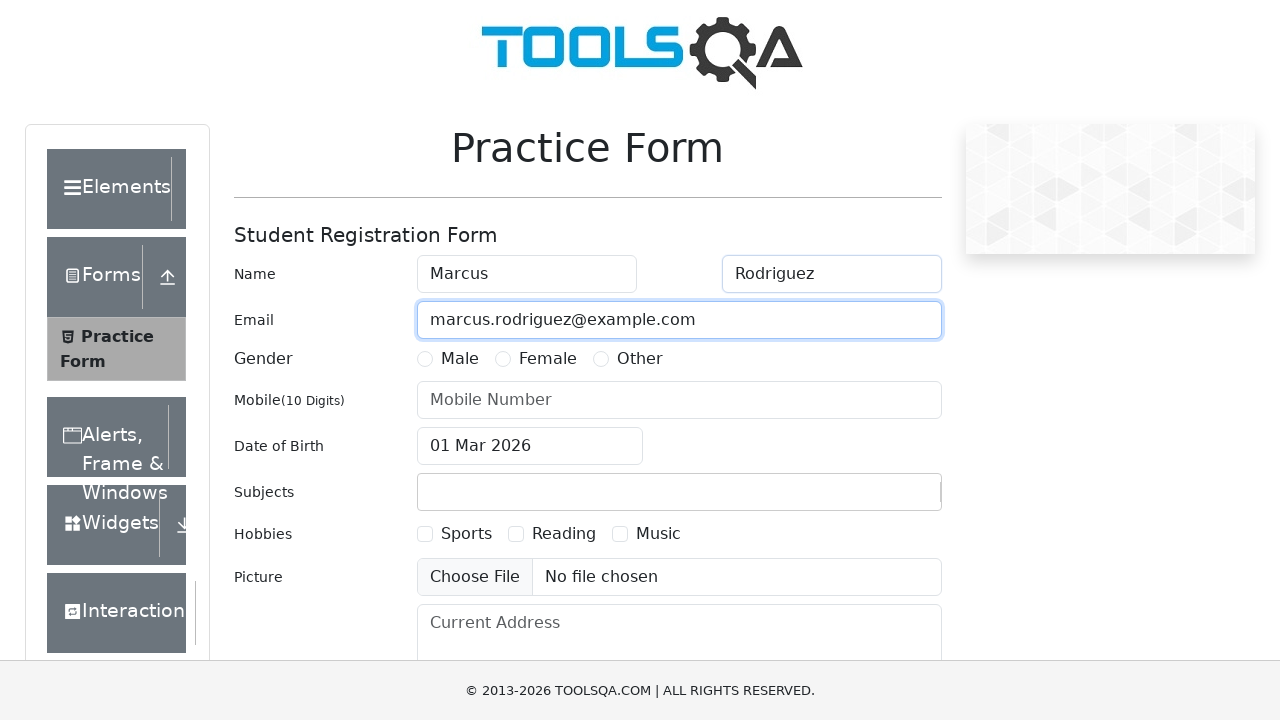

Filled phone number field with '5551234567' on #userNumber
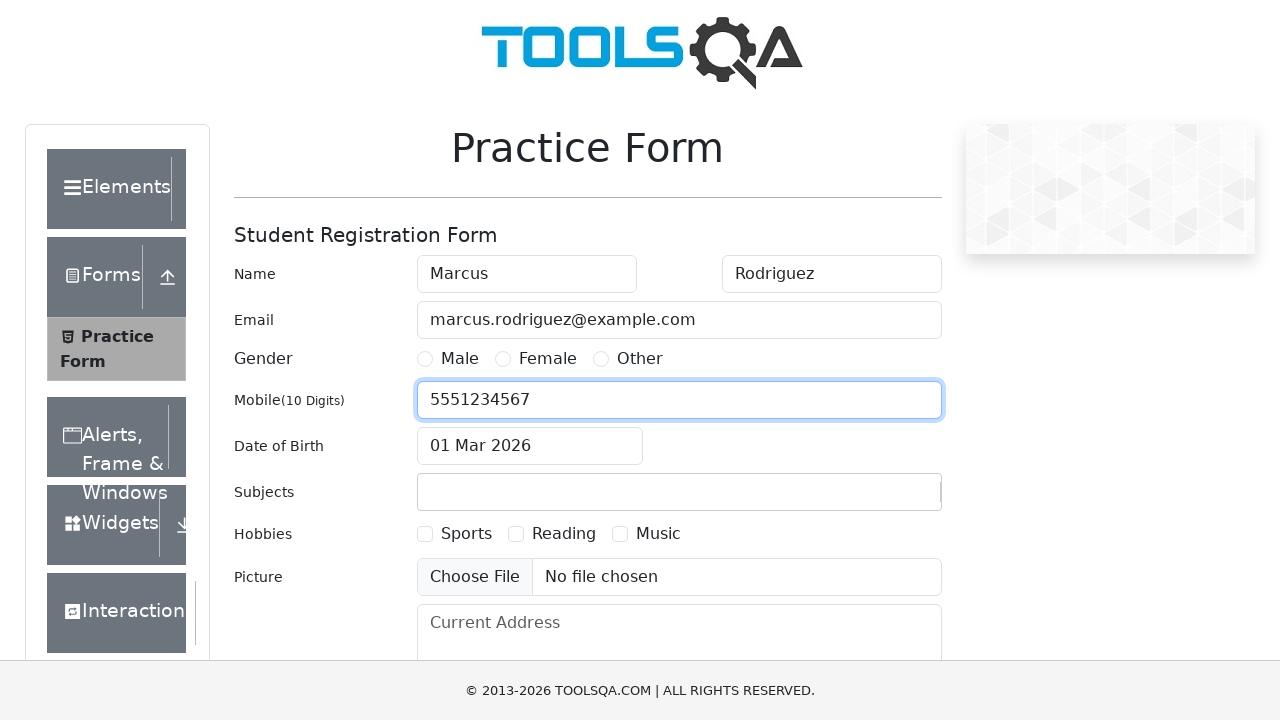

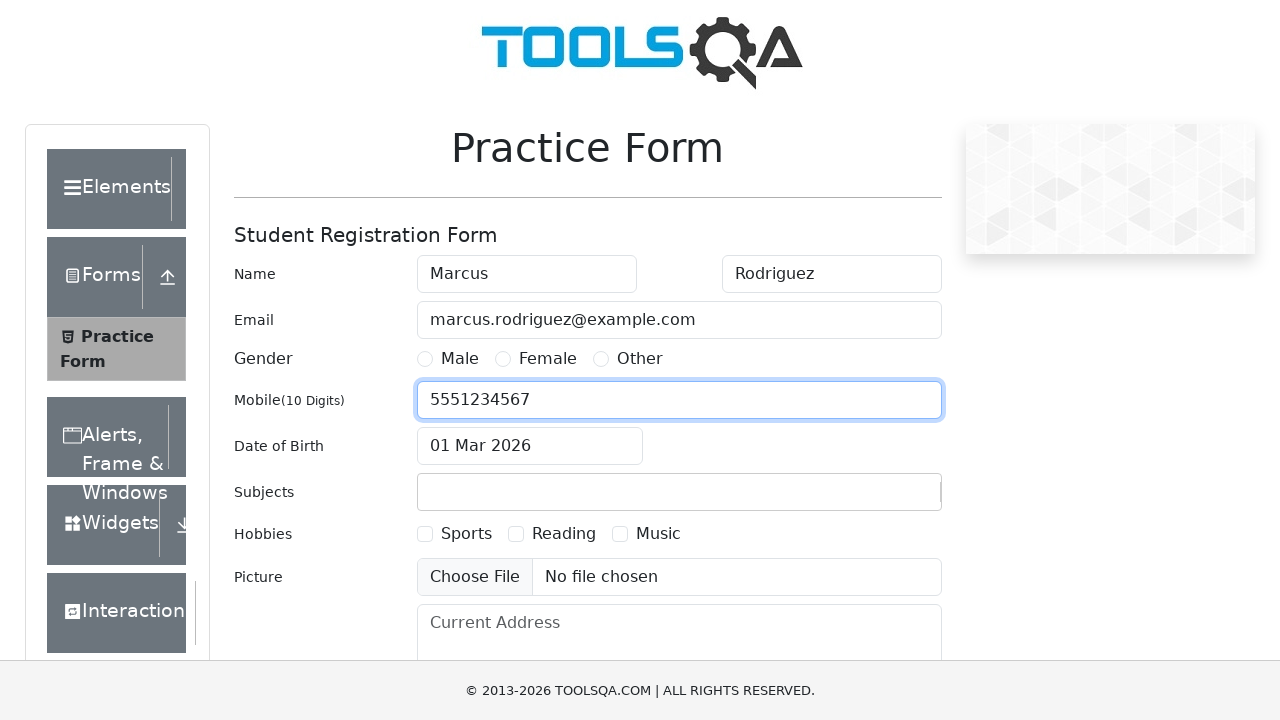